Tests static dropdown functionality by selecting options using different selection methods (by value and by visible text) from a dropdown element.

Starting URL: https://rahulshettyacademy.com/AutomationPractice/

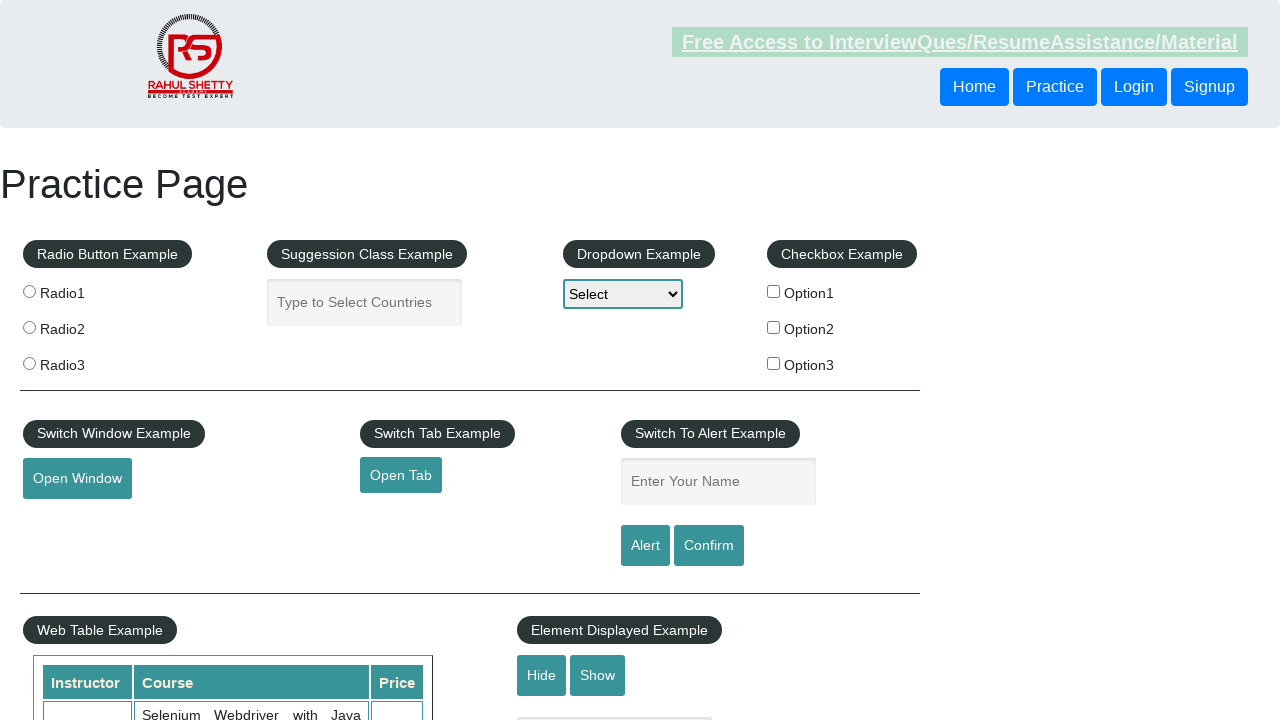

Selected 'option2' by value from static dropdown on #dropdown-class-example
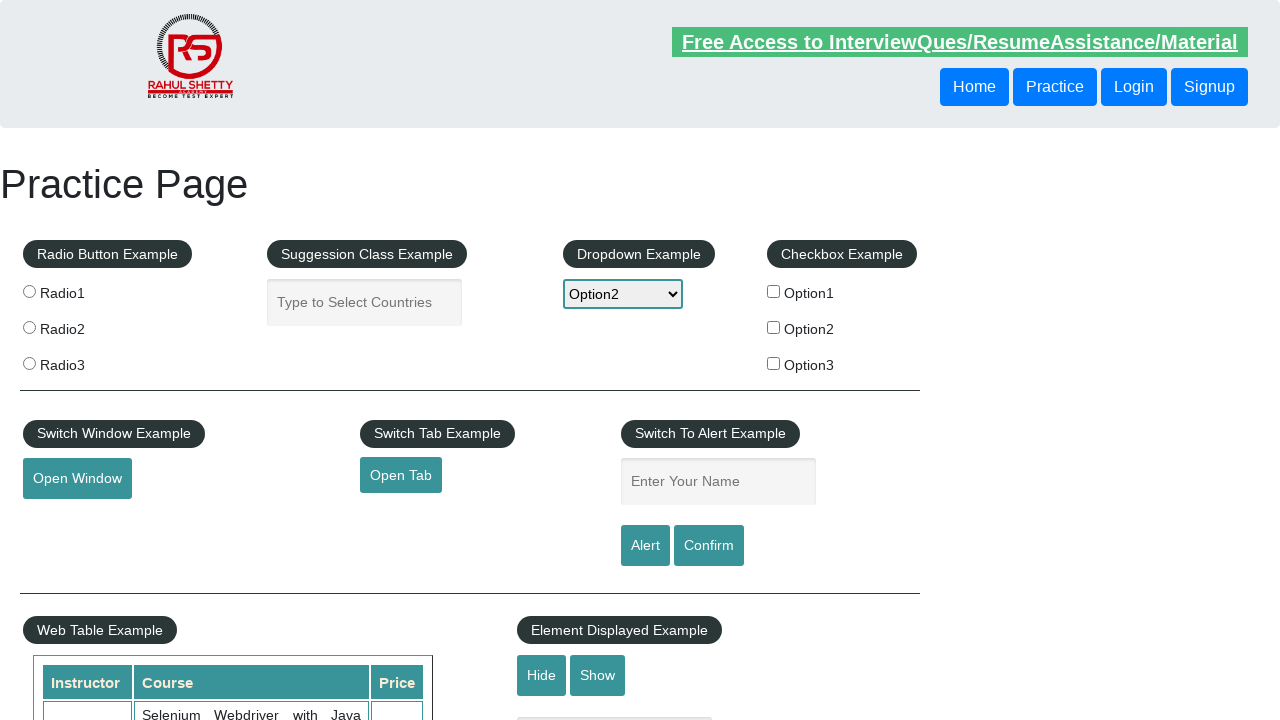

Selected 'Option3' by visible text from static dropdown on #dropdown-class-example
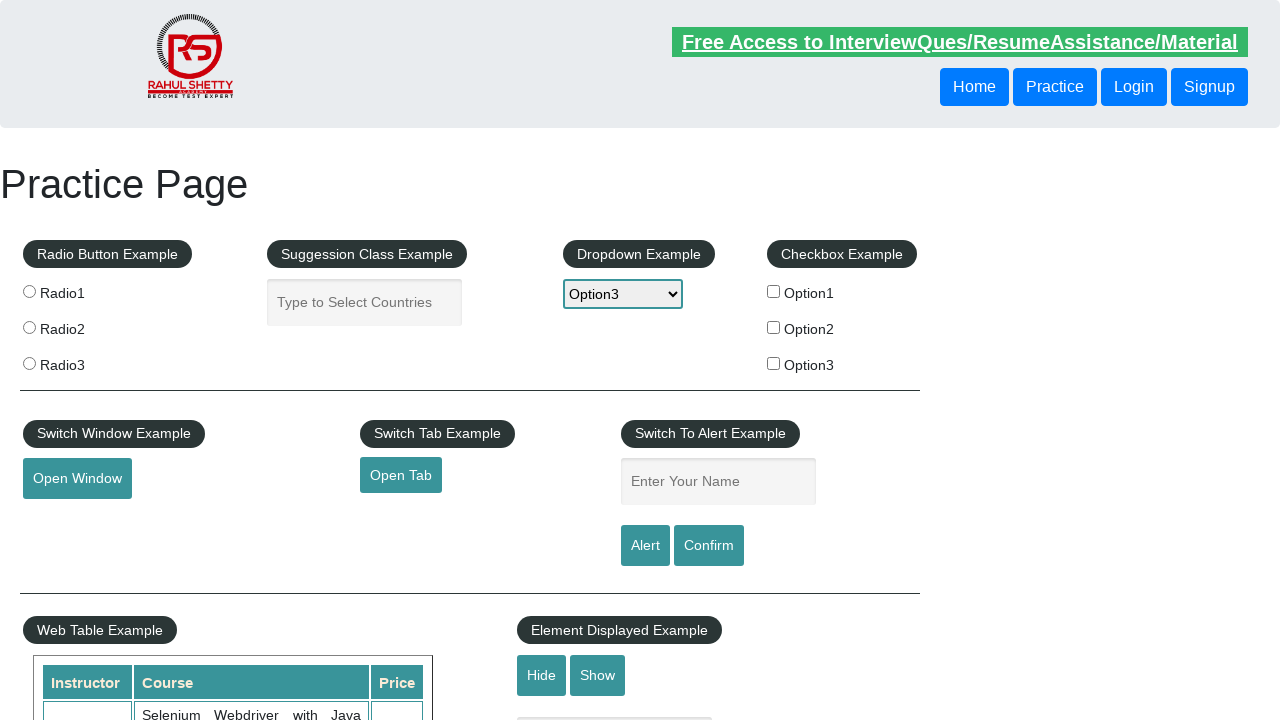

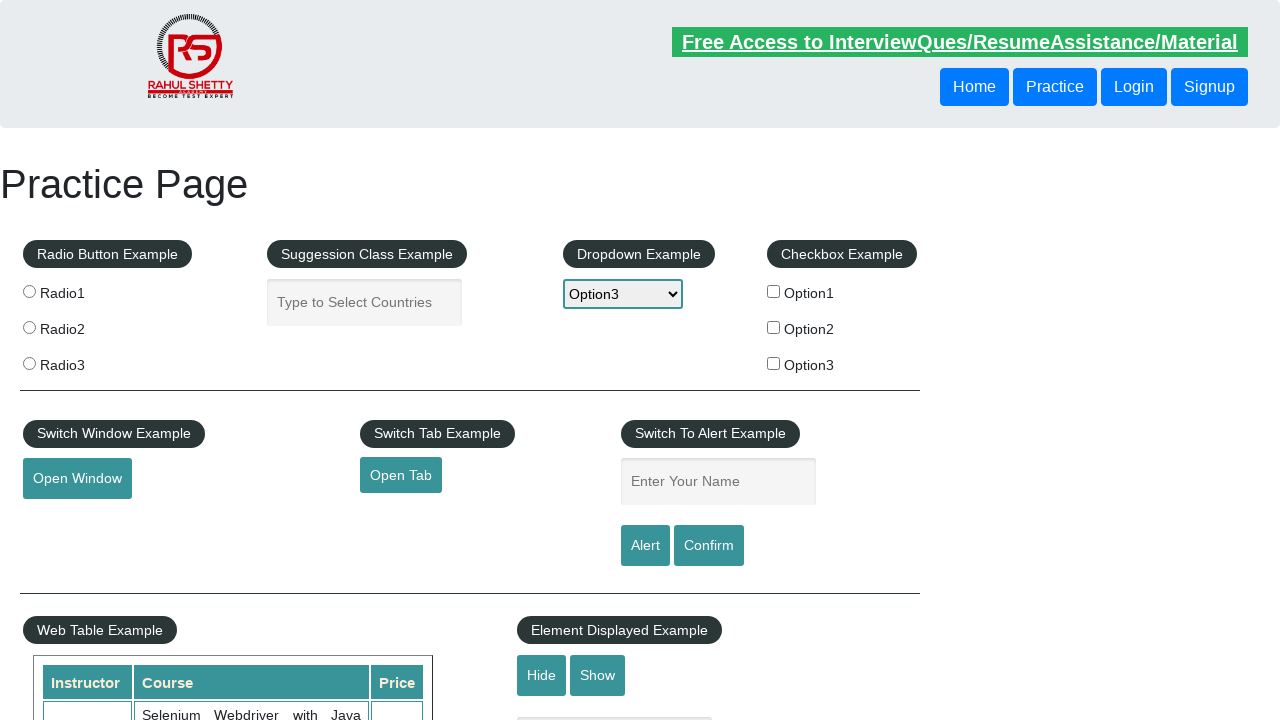